Tests clicking on a partial link text for "Free Access to InterviewQues/ResumeAssistance/Material" on the Rahul Shetty Academy practice page

Starting URL: https://rahulshettyacademy.com/AutomationPractice/

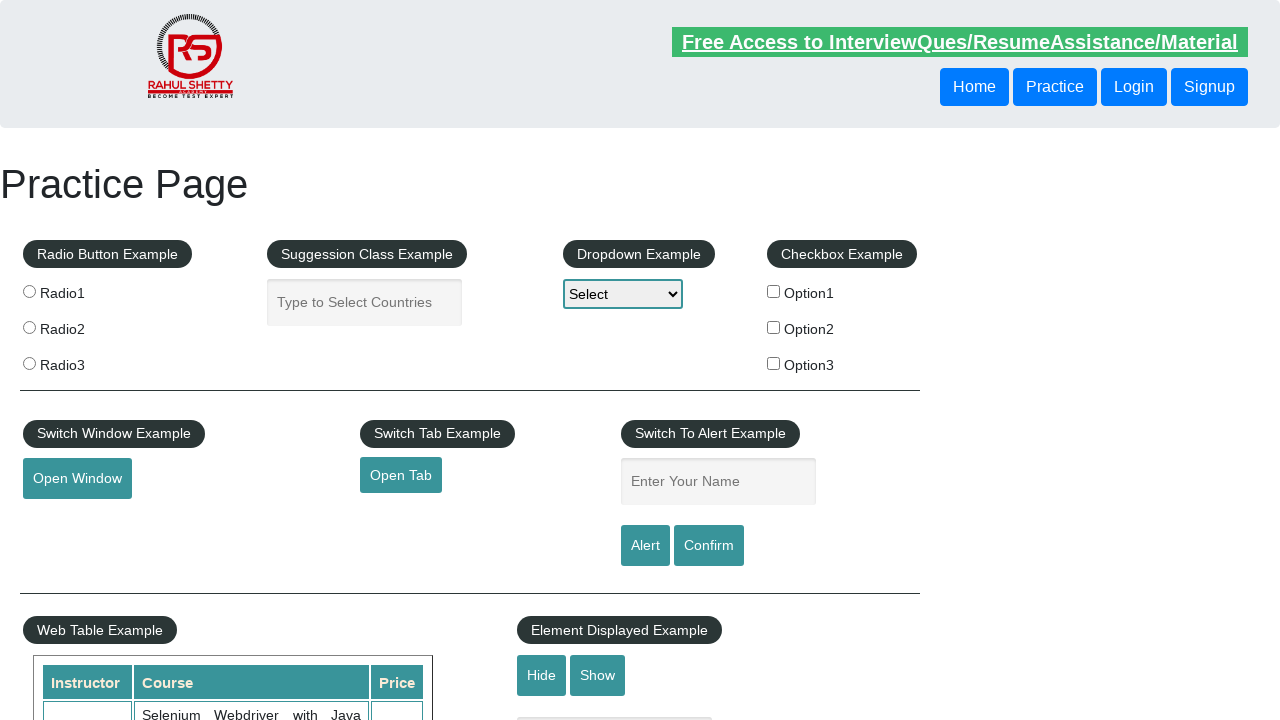

Clicked on partial link text for 'Free Access to InterviewQues/ResumeAssistance/Material' at (960, 42) on a:has-text('Free Access to InterviewQues/ResumeAssistance/Material')
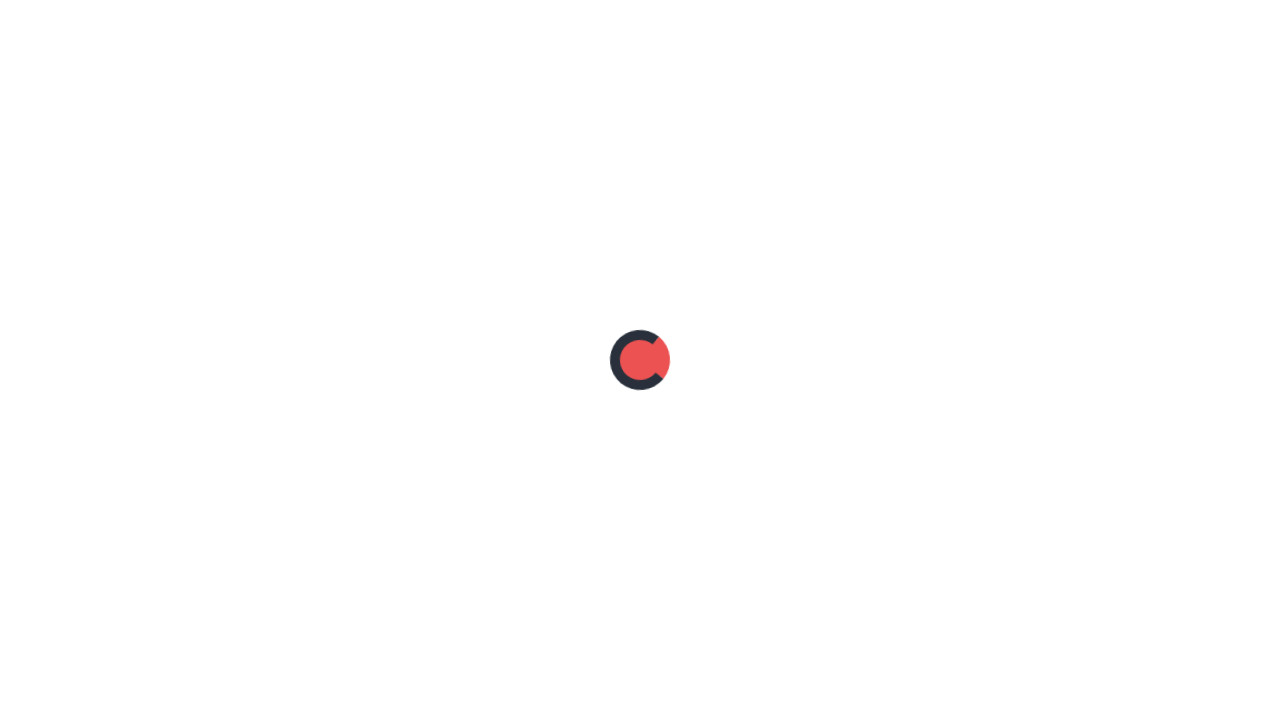

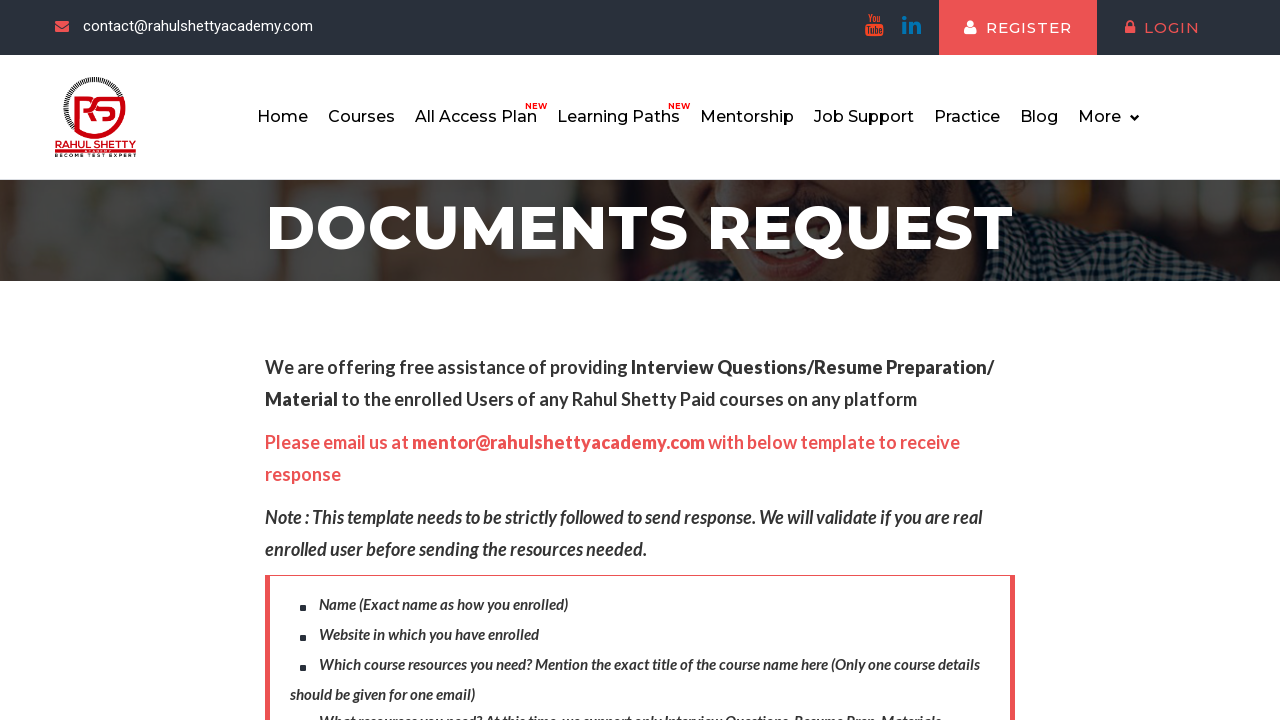